Tests radio button functionality by clicking Yes and Impressive radio buttons multiple times

Starting URL: https://demoqa.com/radio-button

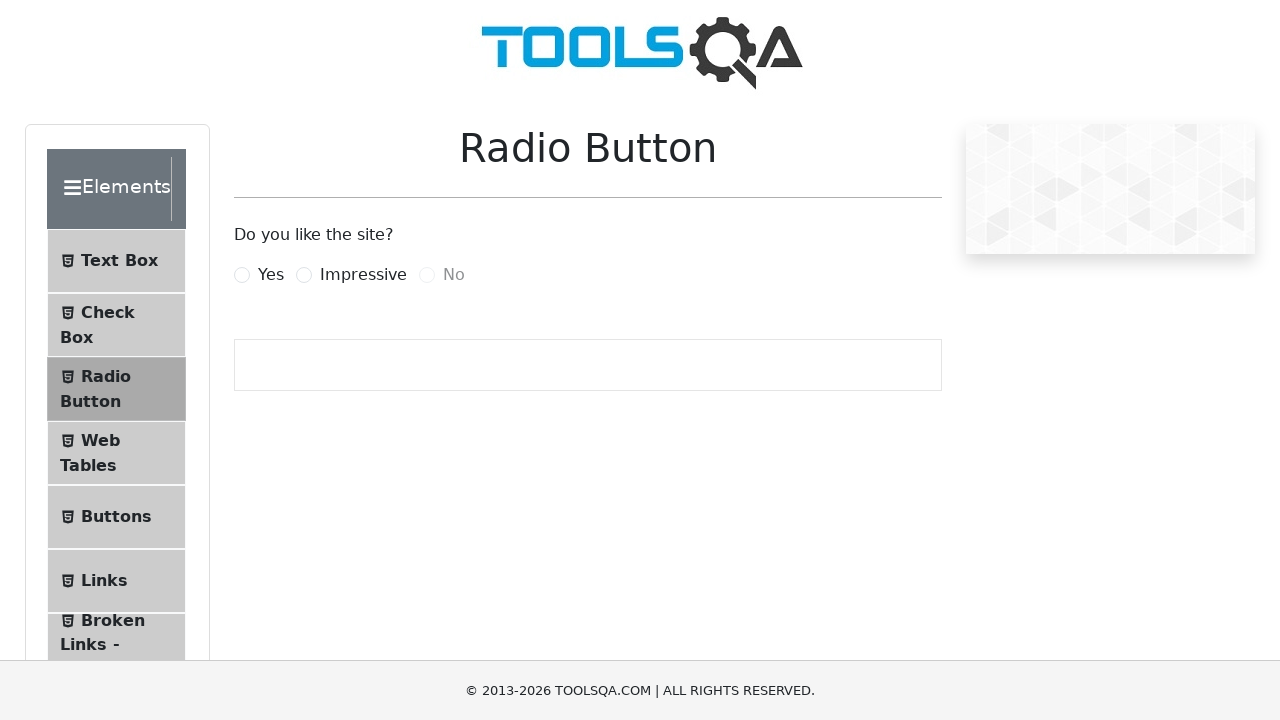

Clicked Yes radio button (iteration 1) at (271, 275) on label[for='yesRadio']
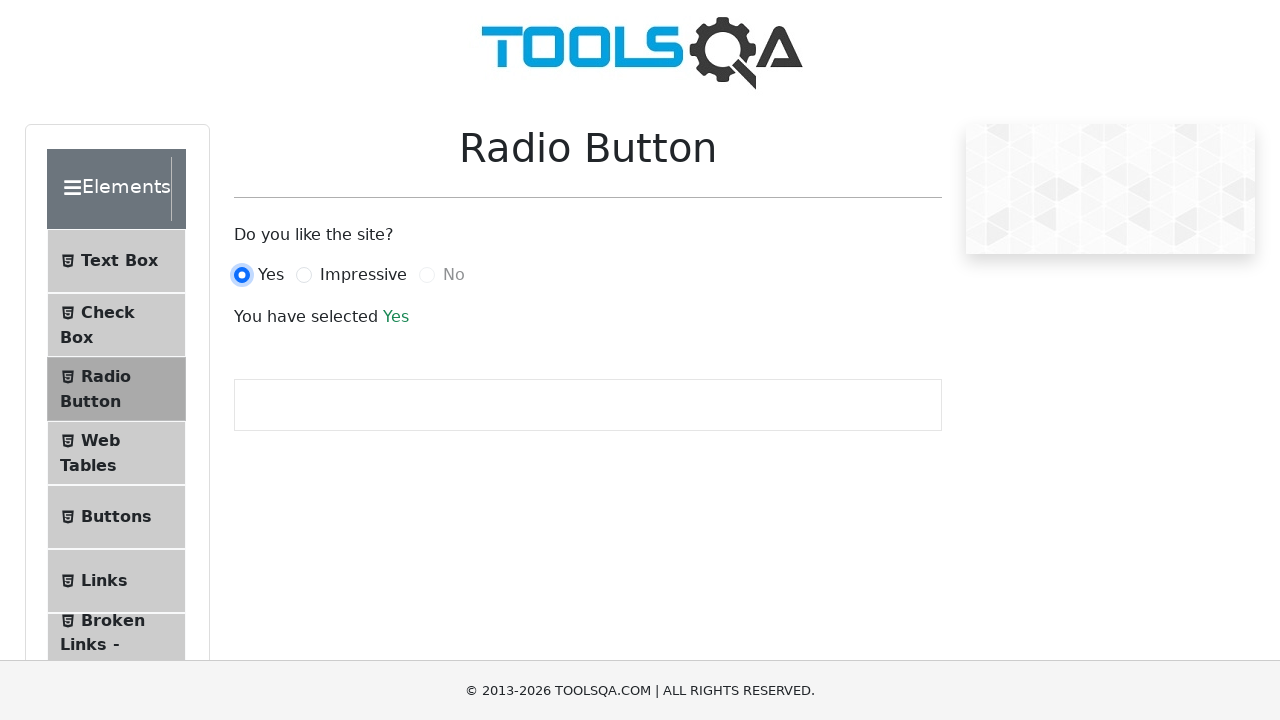

Clicked Impressive radio button (iteration 1) at (363, 275) on label[for='impressiveRadio']
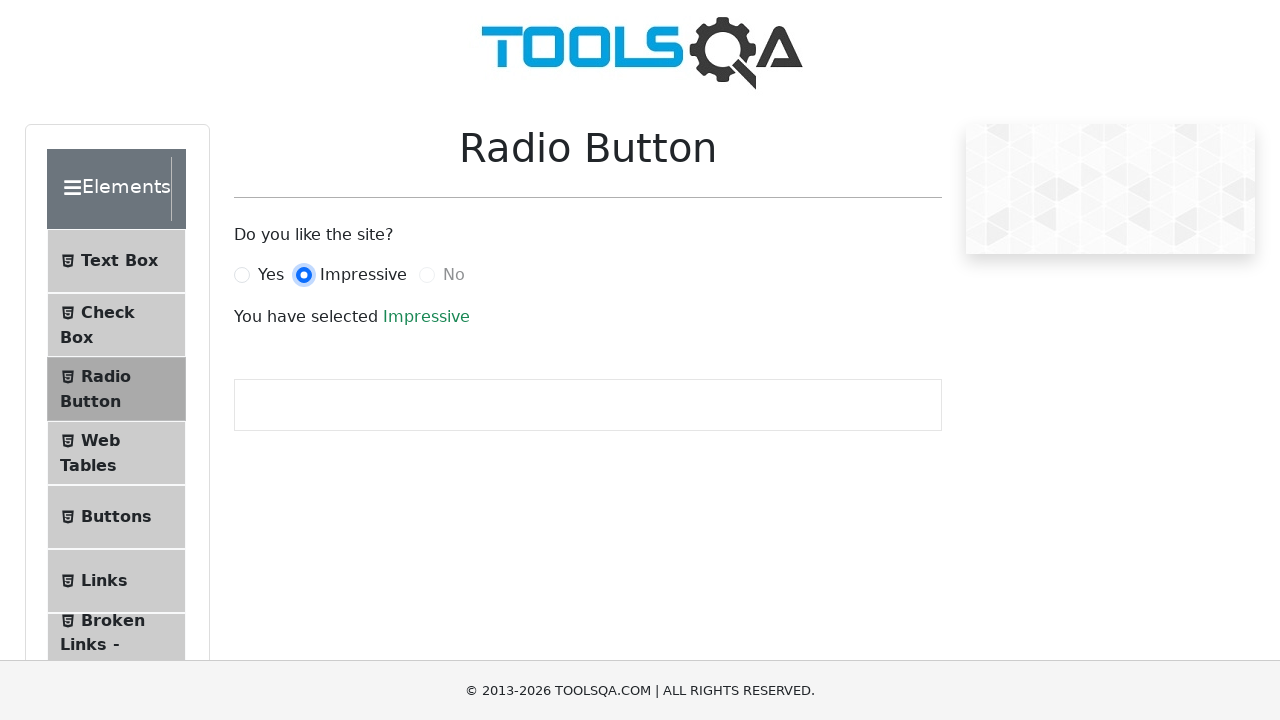

Clicked Yes radio button (iteration 2) at (271, 275) on label[for='yesRadio']
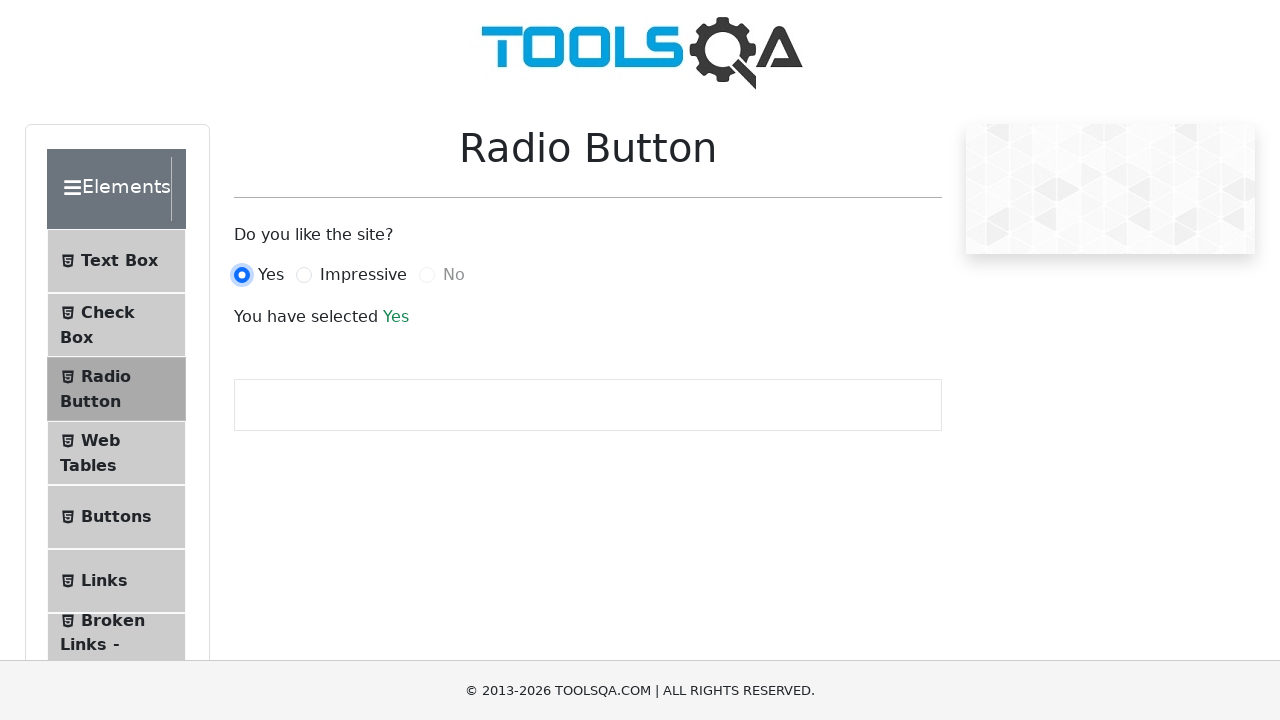

Clicked Impressive radio button (iteration 2) at (363, 275) on label[for='impressiveRadio']
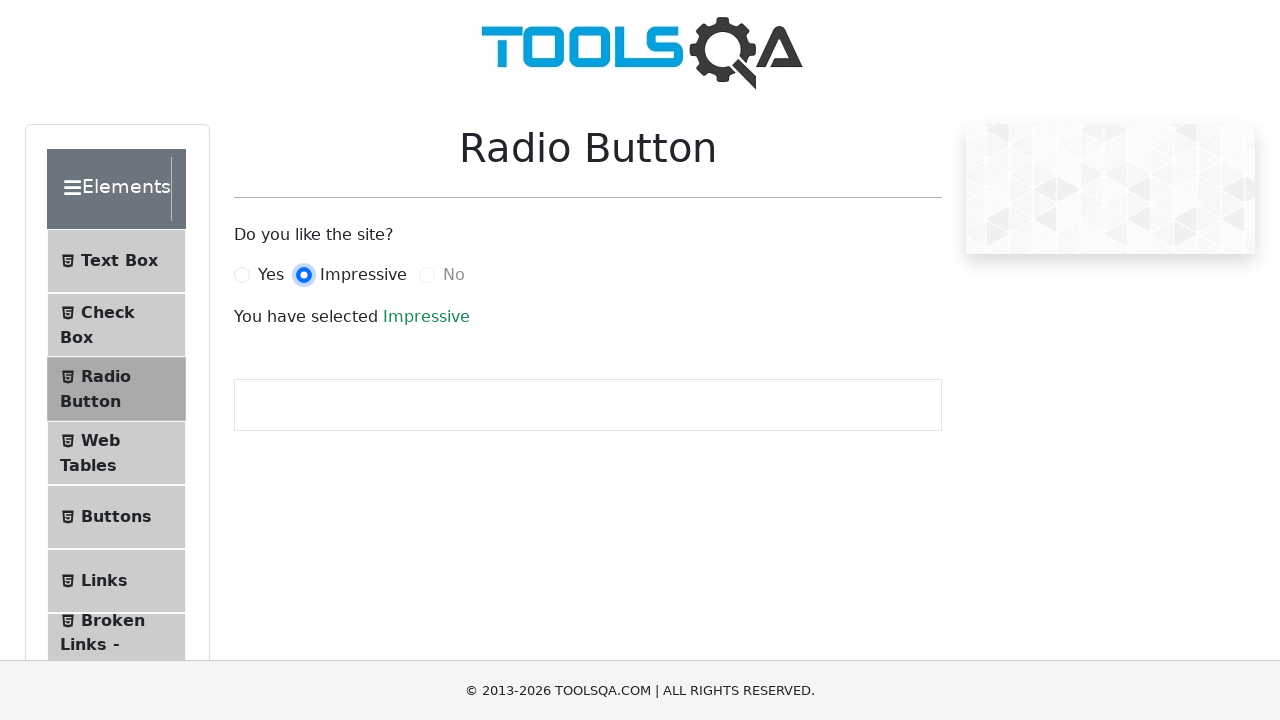

Clicked Yes radio button (iteration 3) at (271, 275) on label[for='yesRadio']
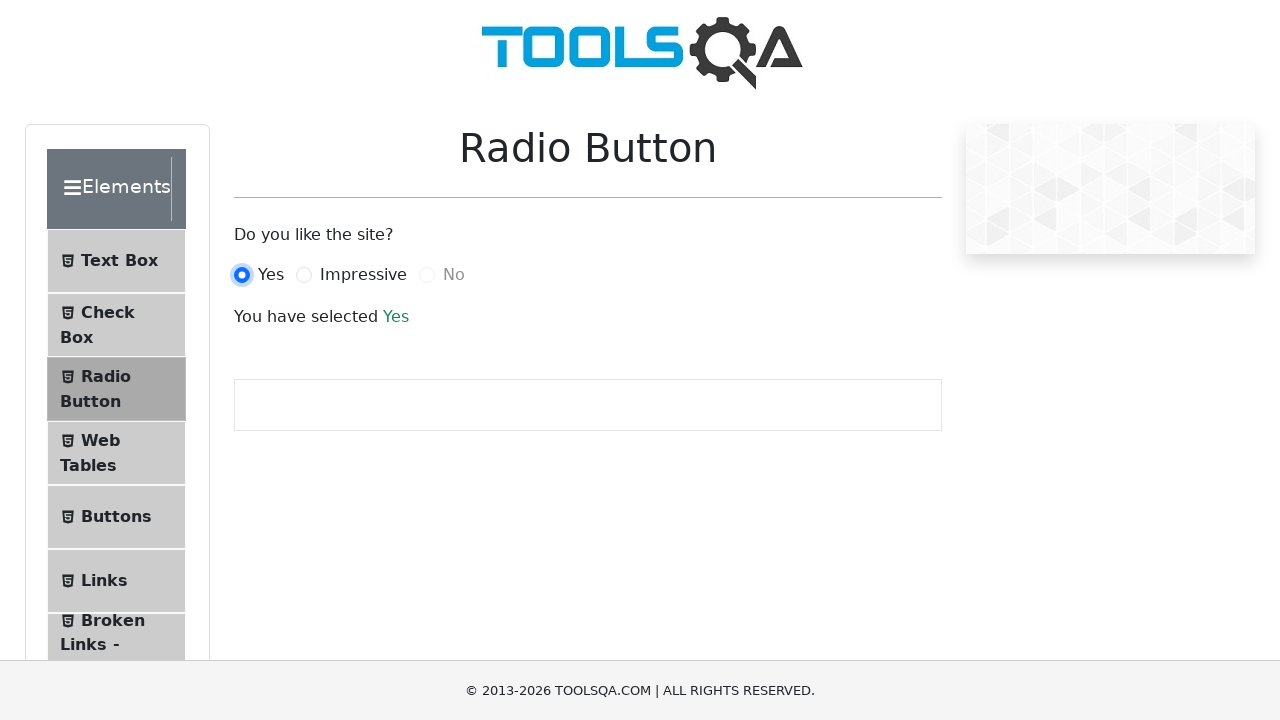

Clicked Impressive radio button (iteration 3) at (363, 275) on label[for='impressiveRadio']
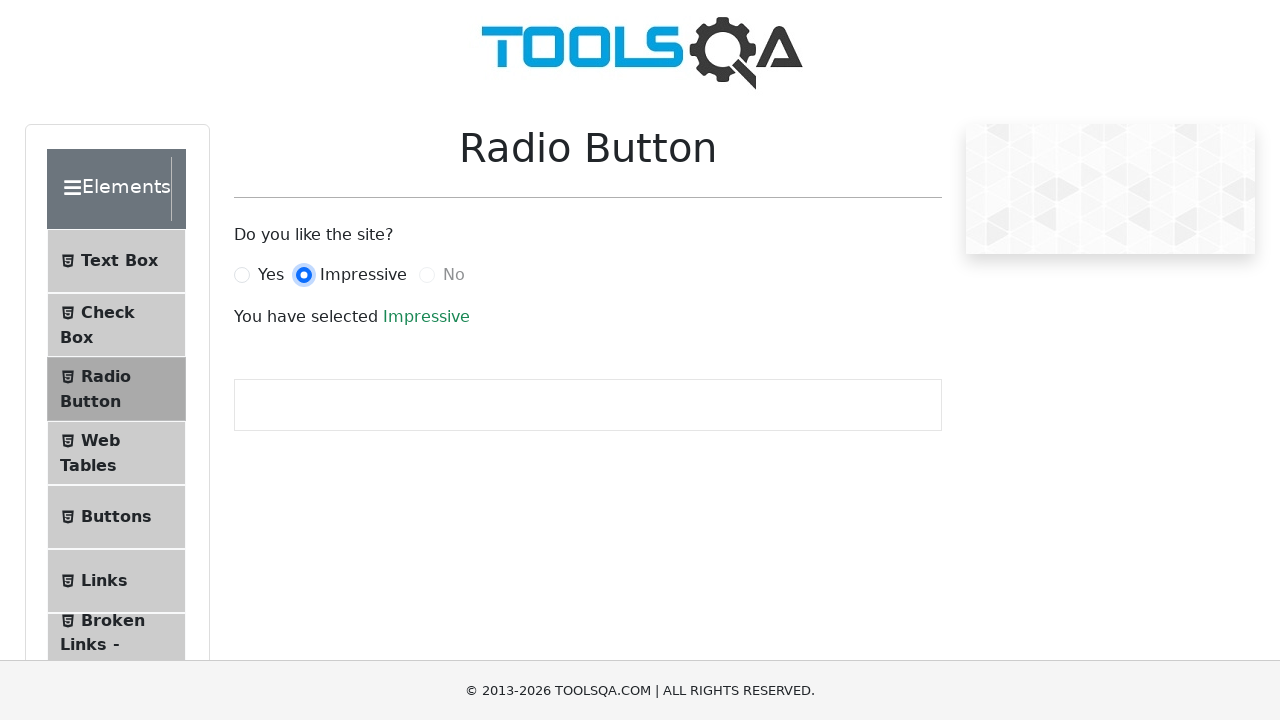

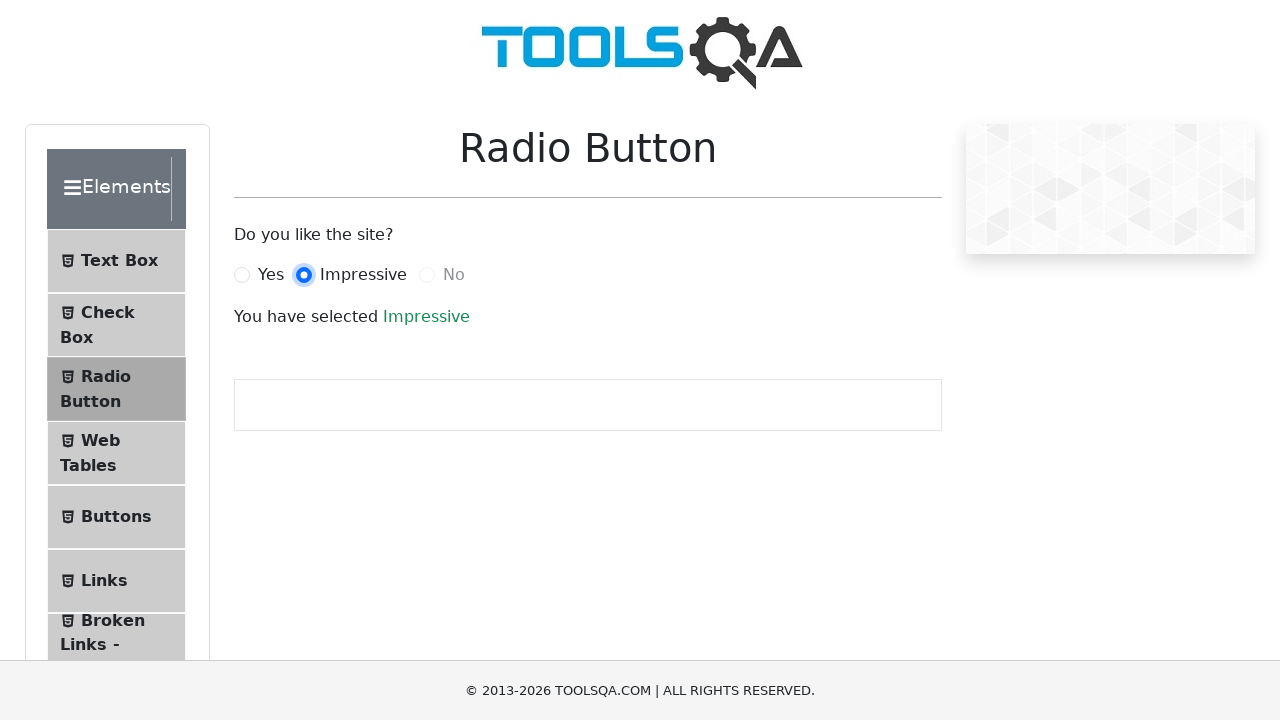